Tests registration form with valid first name "Daniel-Andrew" and submits the form

Starting URL: https://suninjuly.github.io/registration1.html

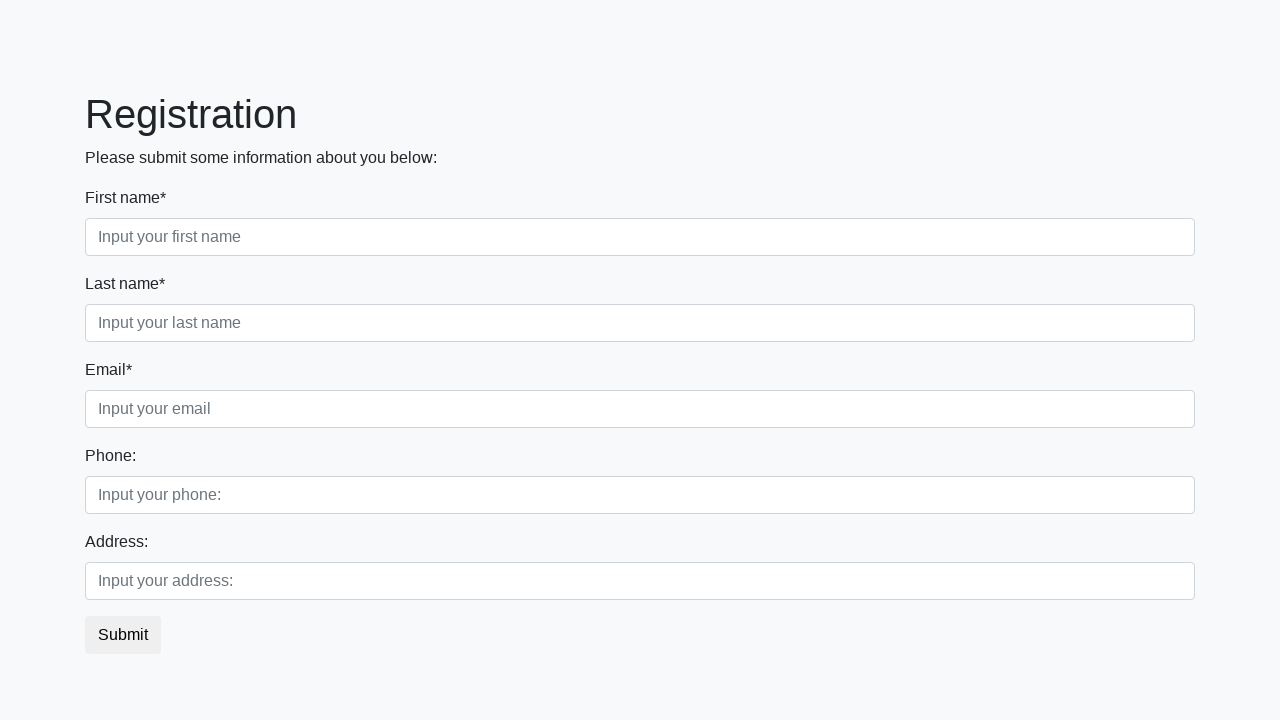

Filled second name field with 'Maverick' on //div[@class='first_block']//input[@class='form-control second']
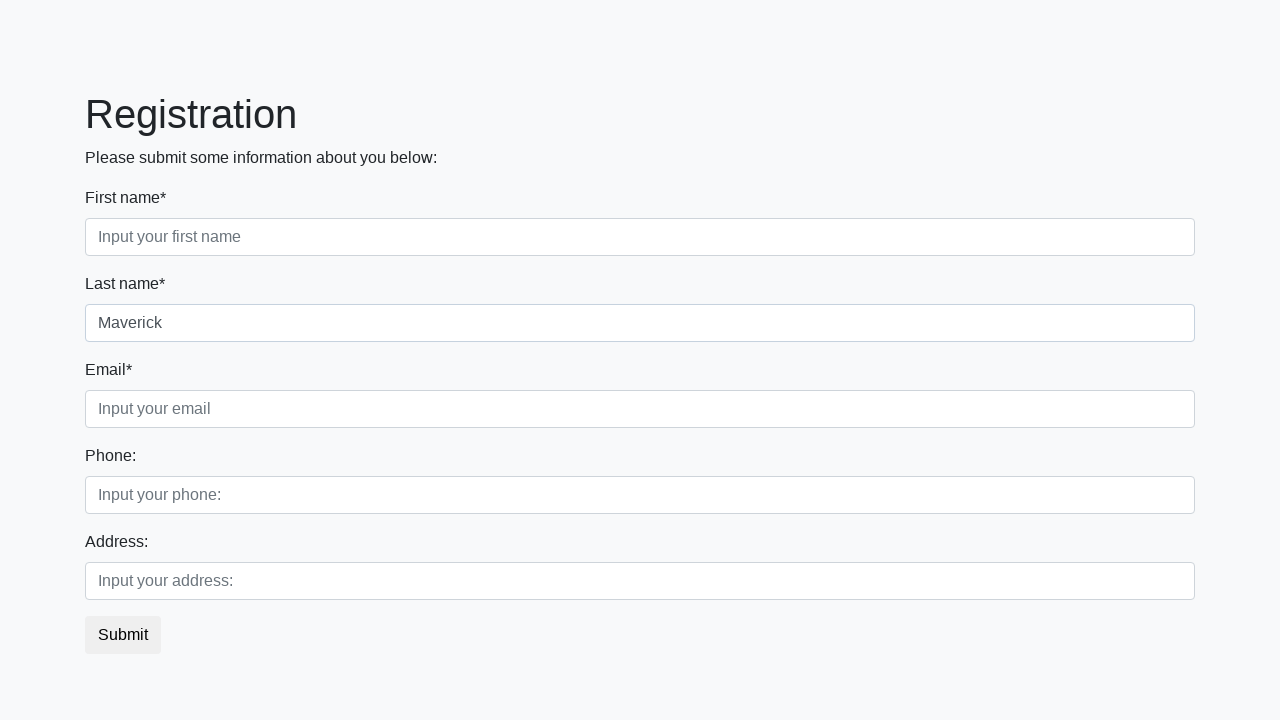

Filled email field with 'jo_mav@gmail.com' on //div[@class='first_block']//input[@class='form-control third']
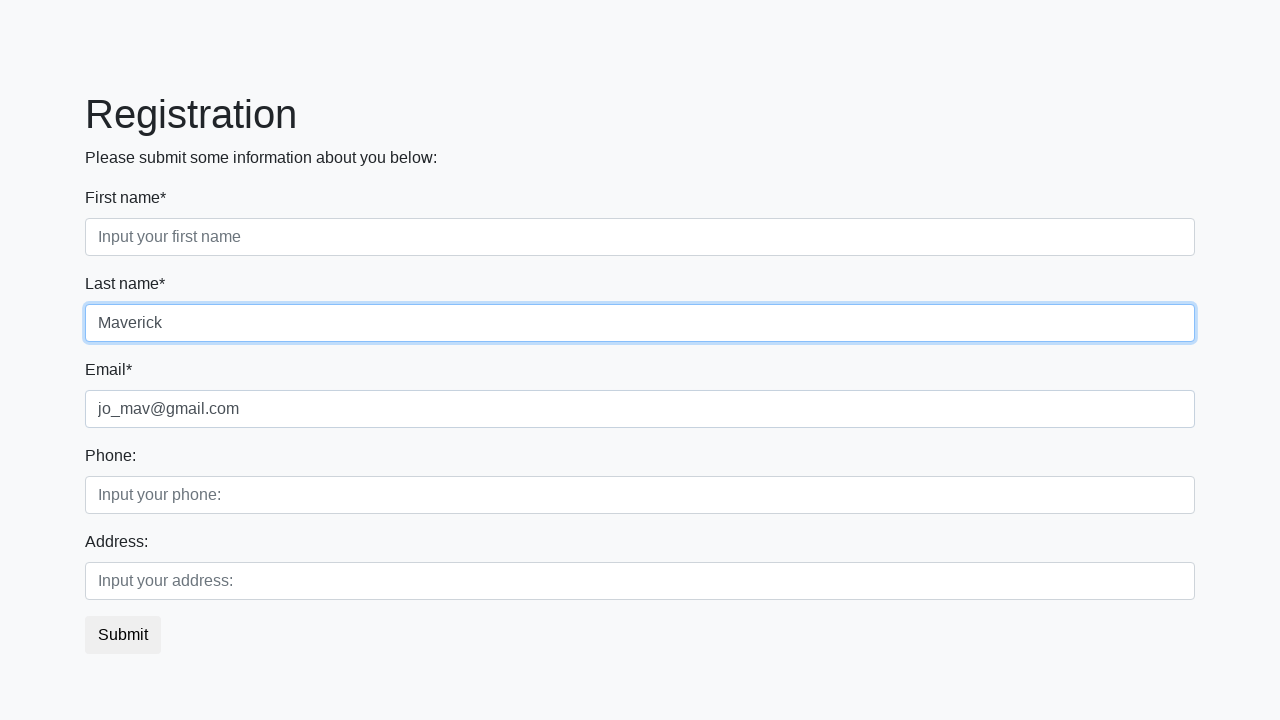

Filled phone field with '+4915175589654' on //div[@class='second_block']//input[@class='form-control first']
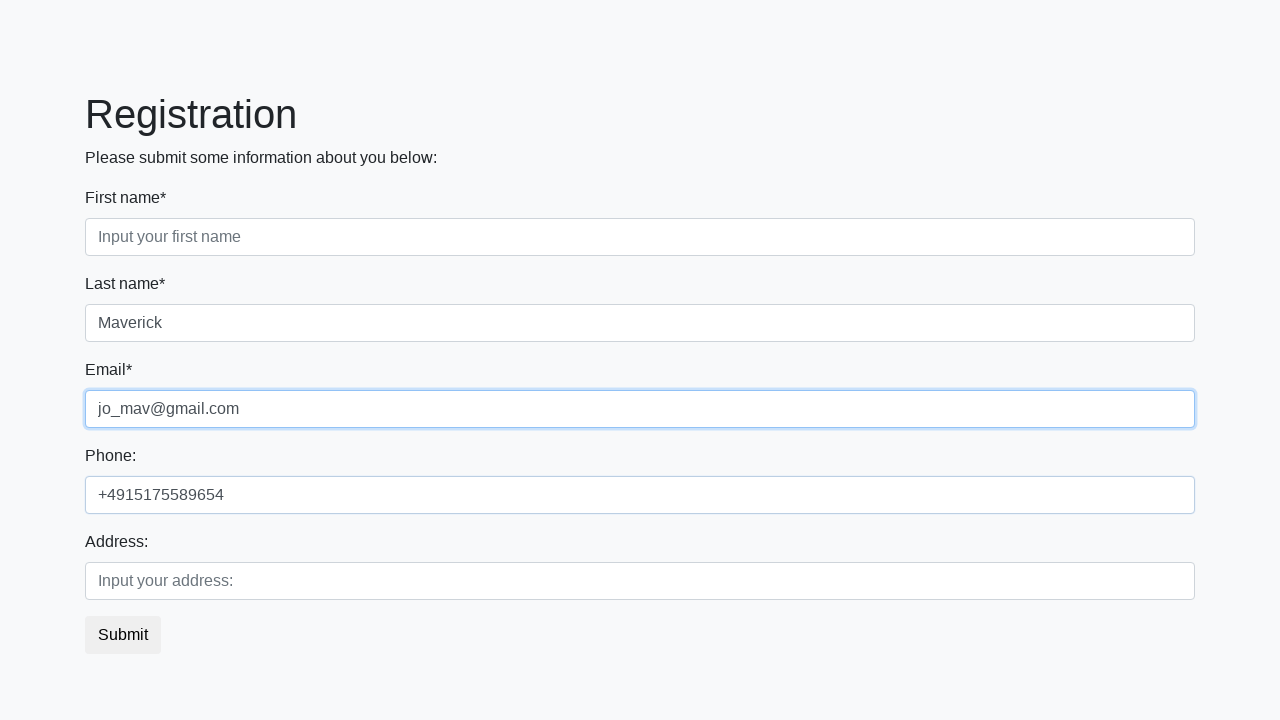

Filled first name field with 'Daniel-Andrew' on .first_block .form-group:nth-child(1) input
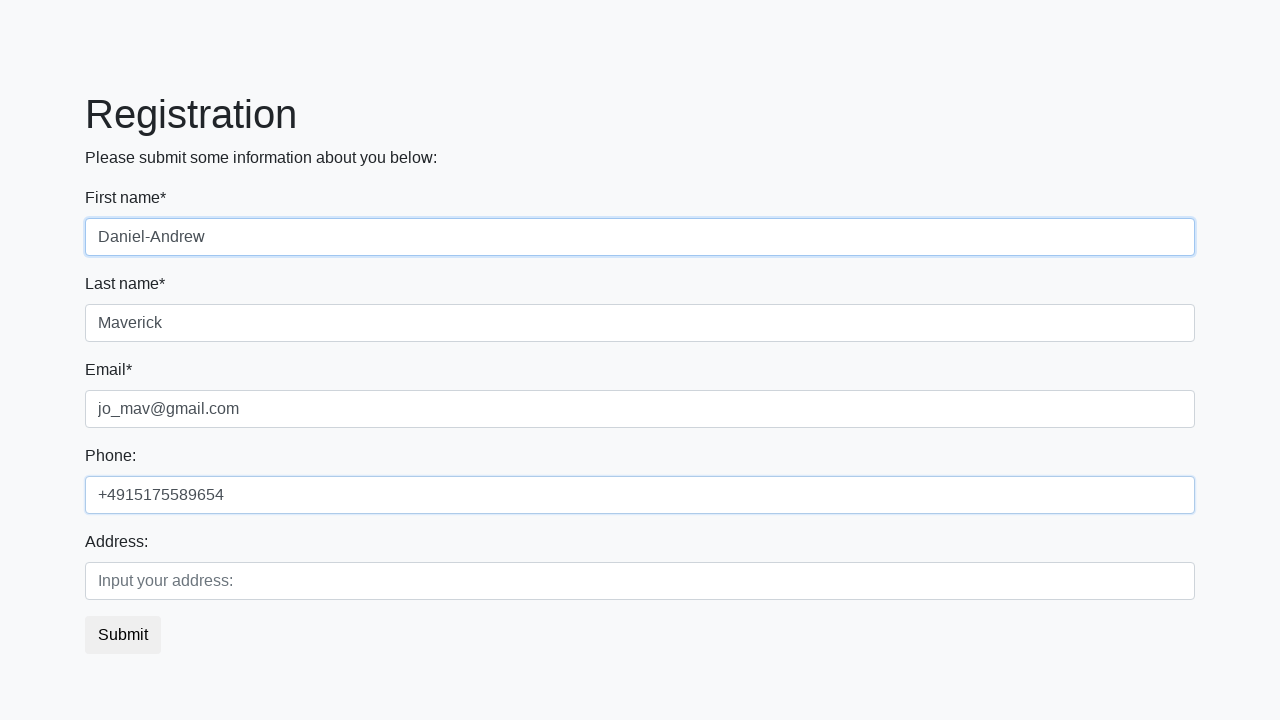

Clicked submit button to submit registration form at (123, 635) on xpath=//button[@class='btn btn-default']
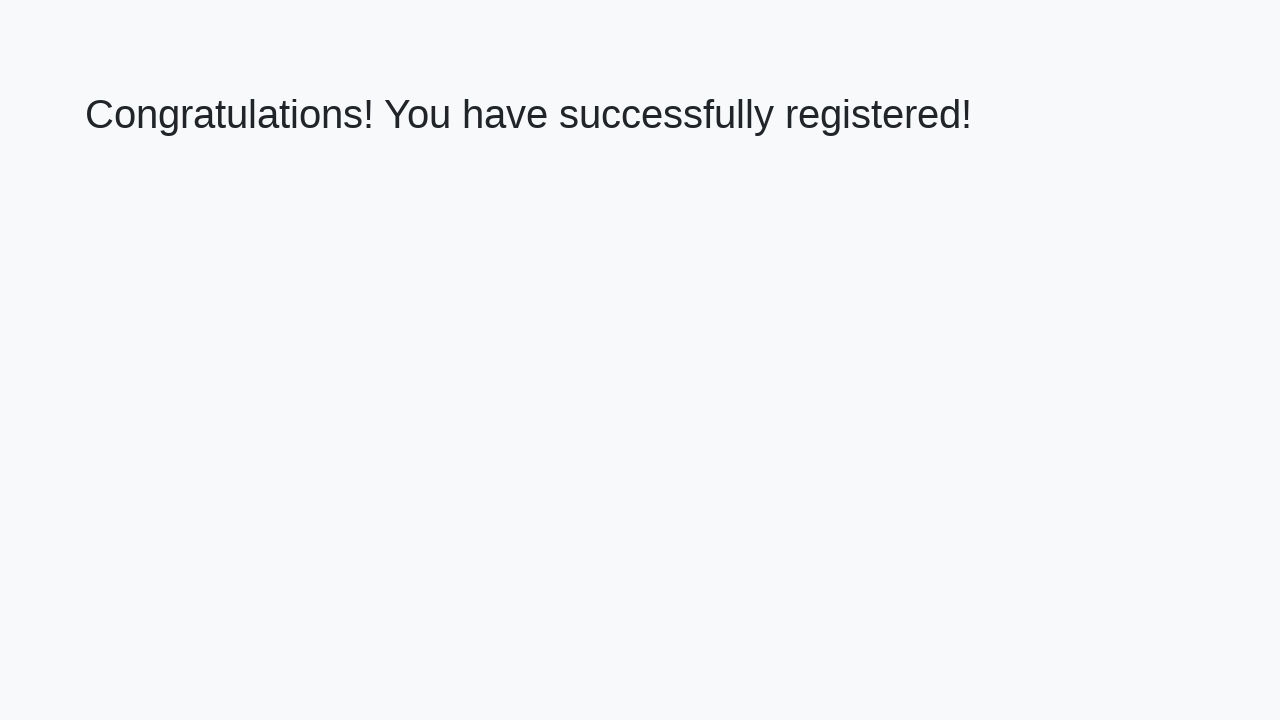

Success message appeared on page
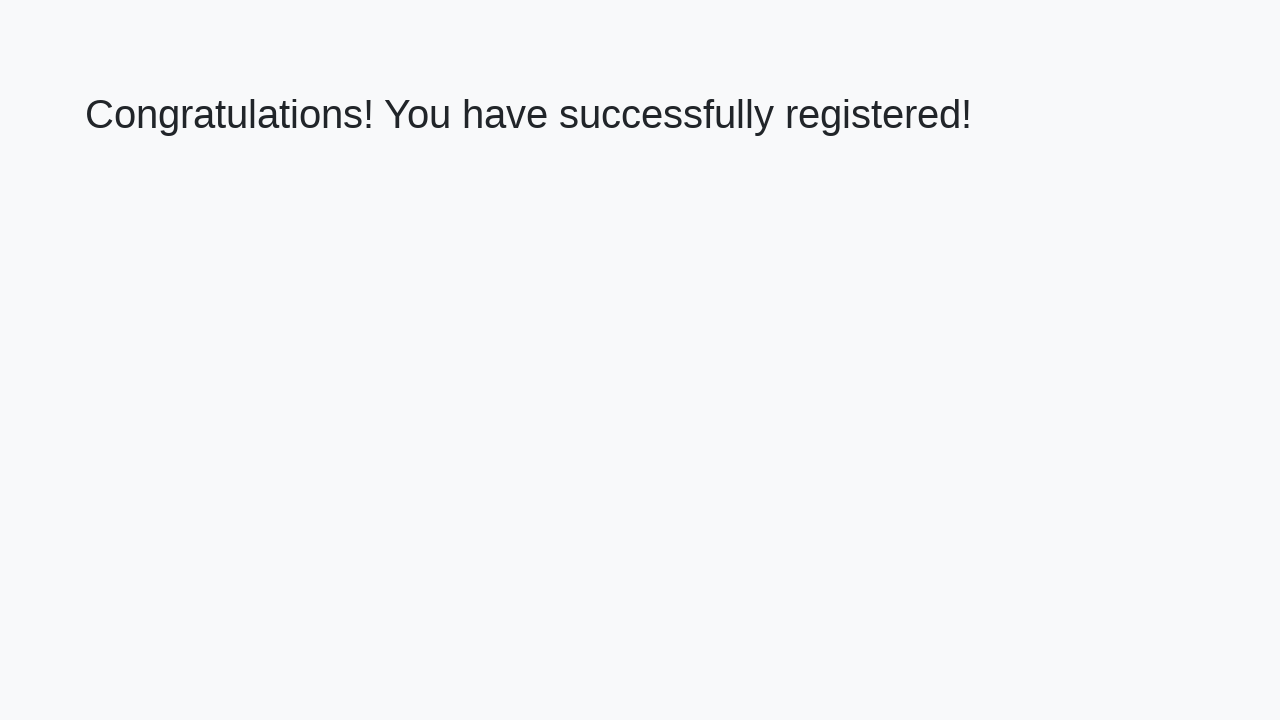

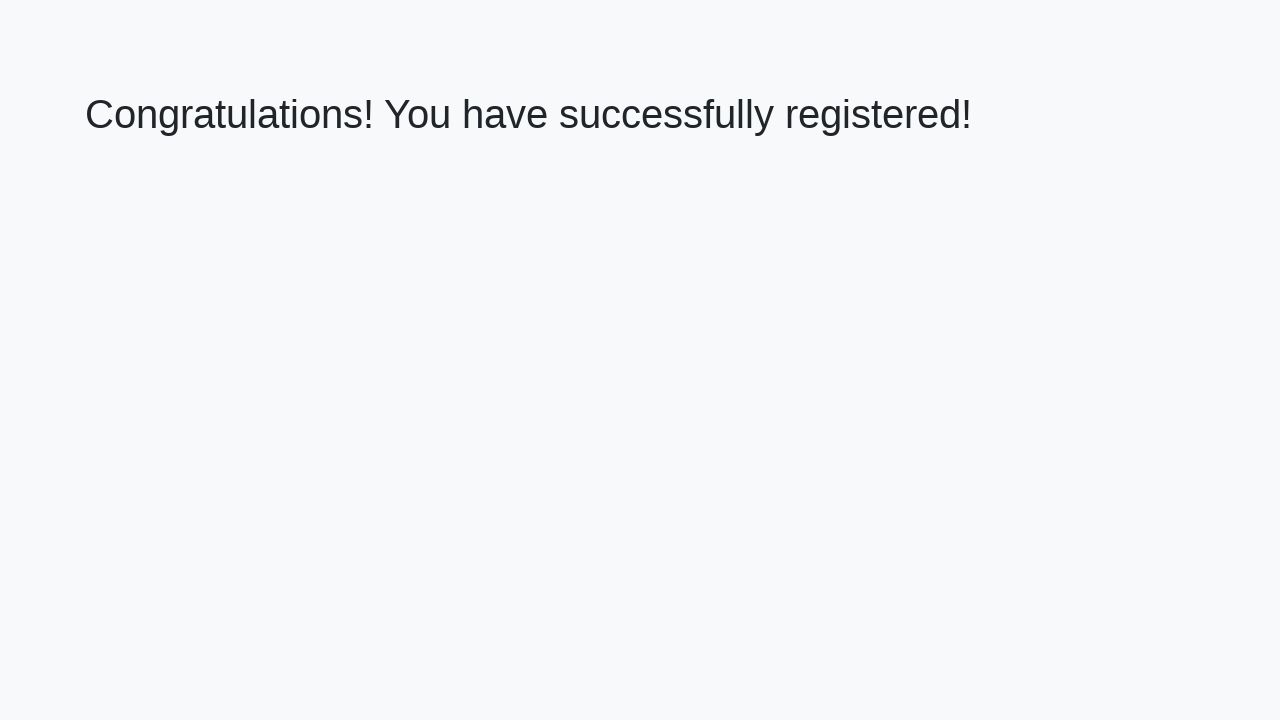